Tests the search functionality on python.org by searching for "pycon" and verifying that results are returned

Starting URL: http://www.python.org

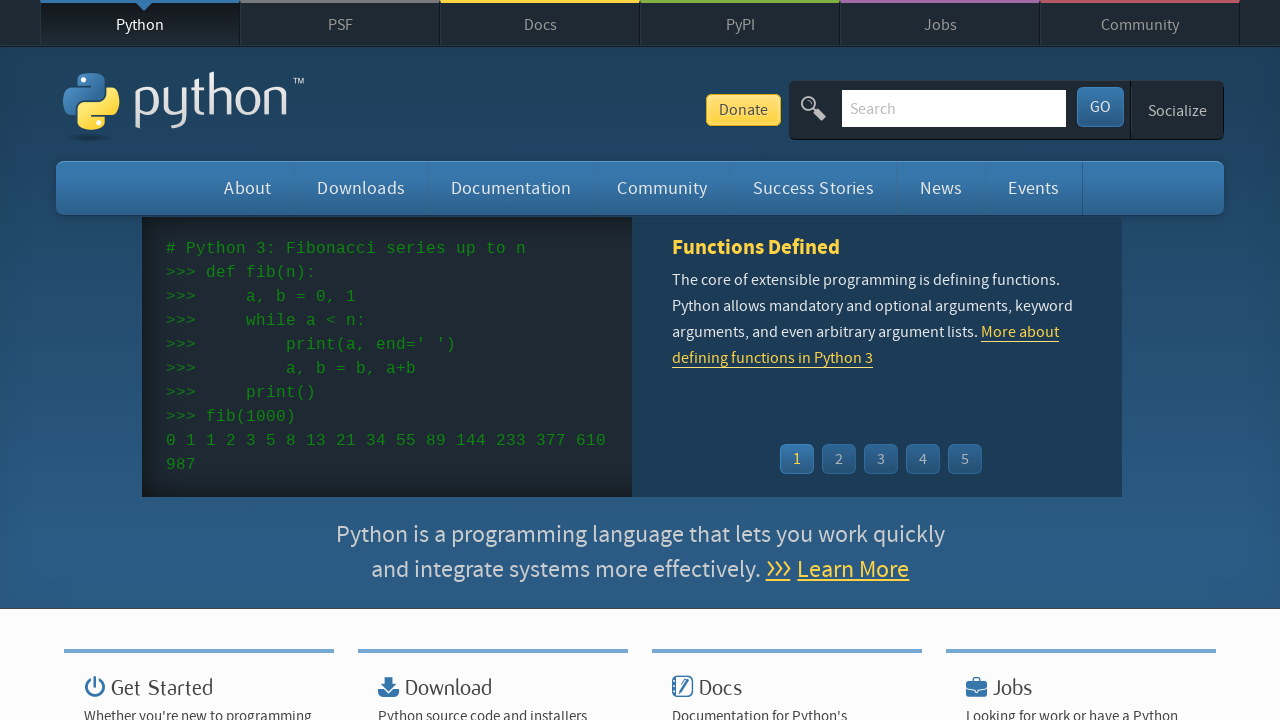

Verified 'Python' is in page title
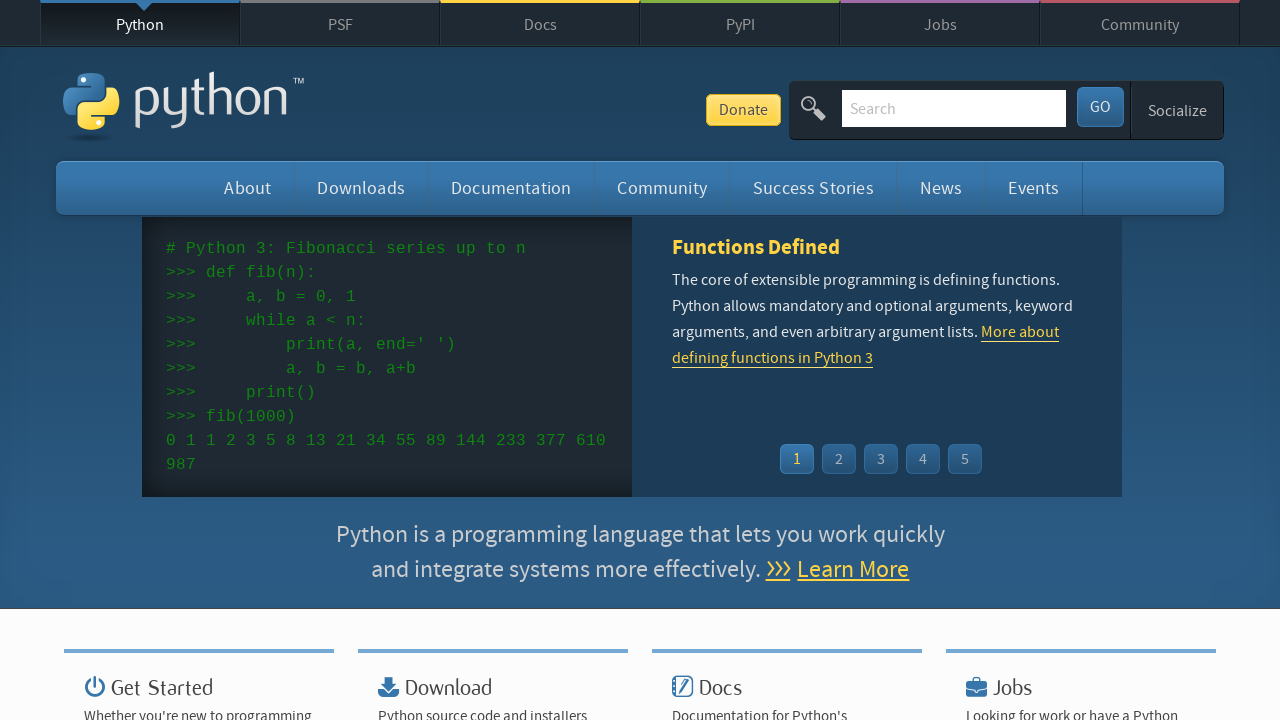

Cleared search input field on input[name='q']
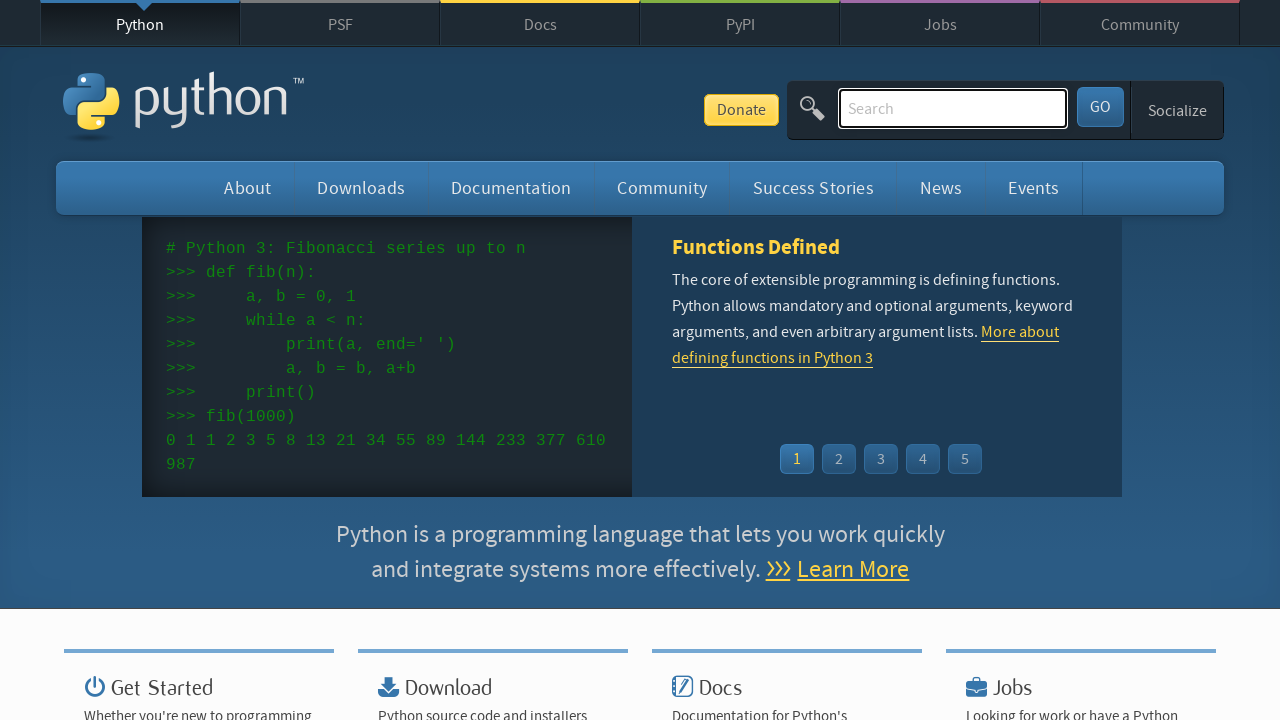

Typed 'pycon' in search field on input[name='q']
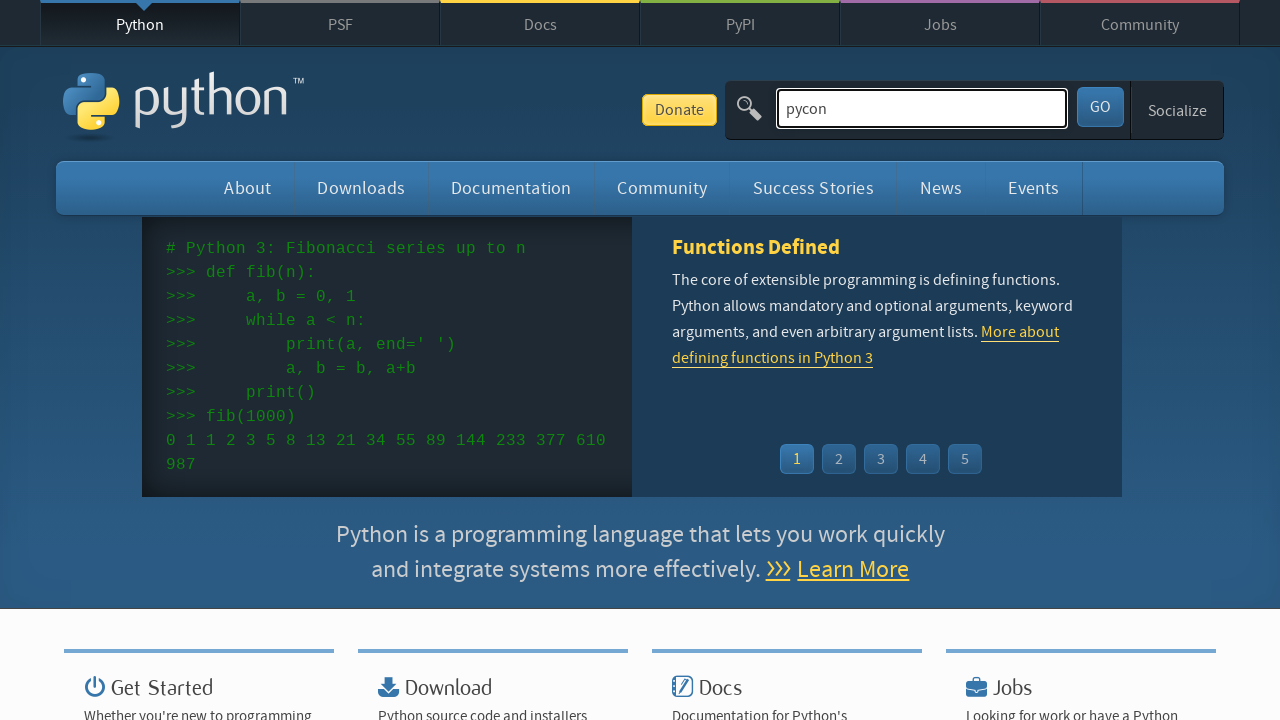

Pressed Enter to submit search query on input[name='q']
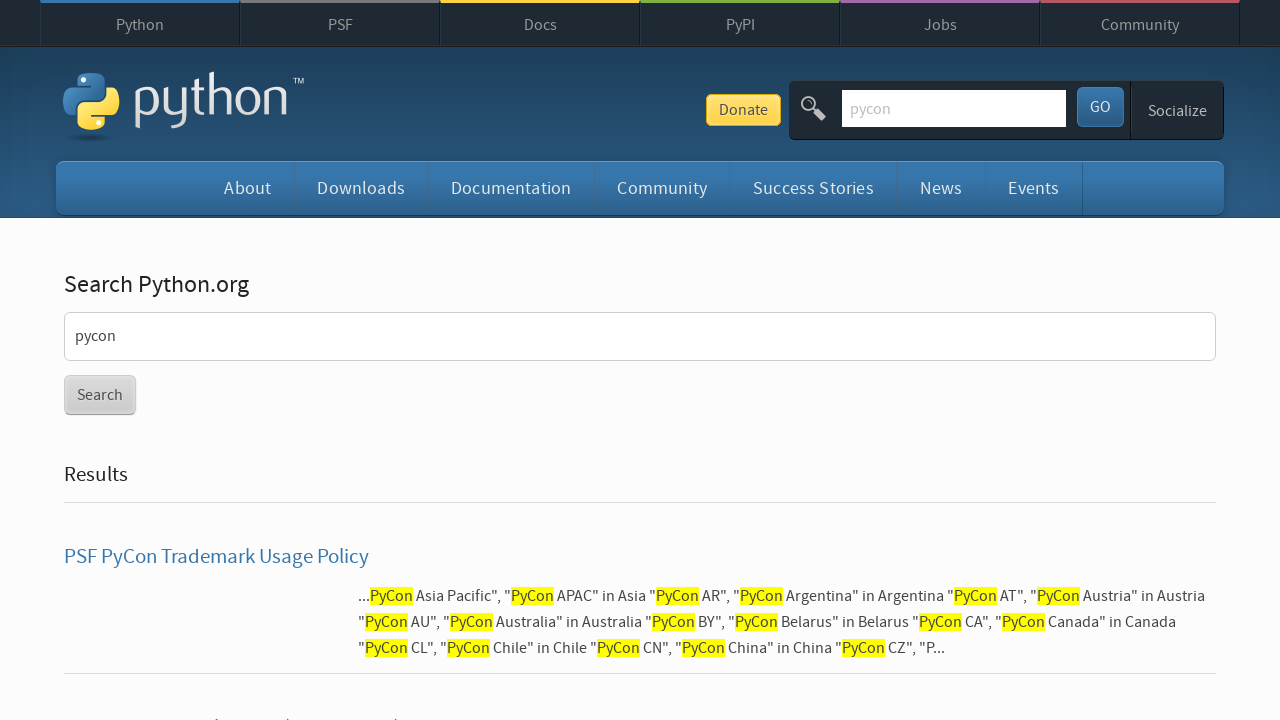

Waited for search results page to load
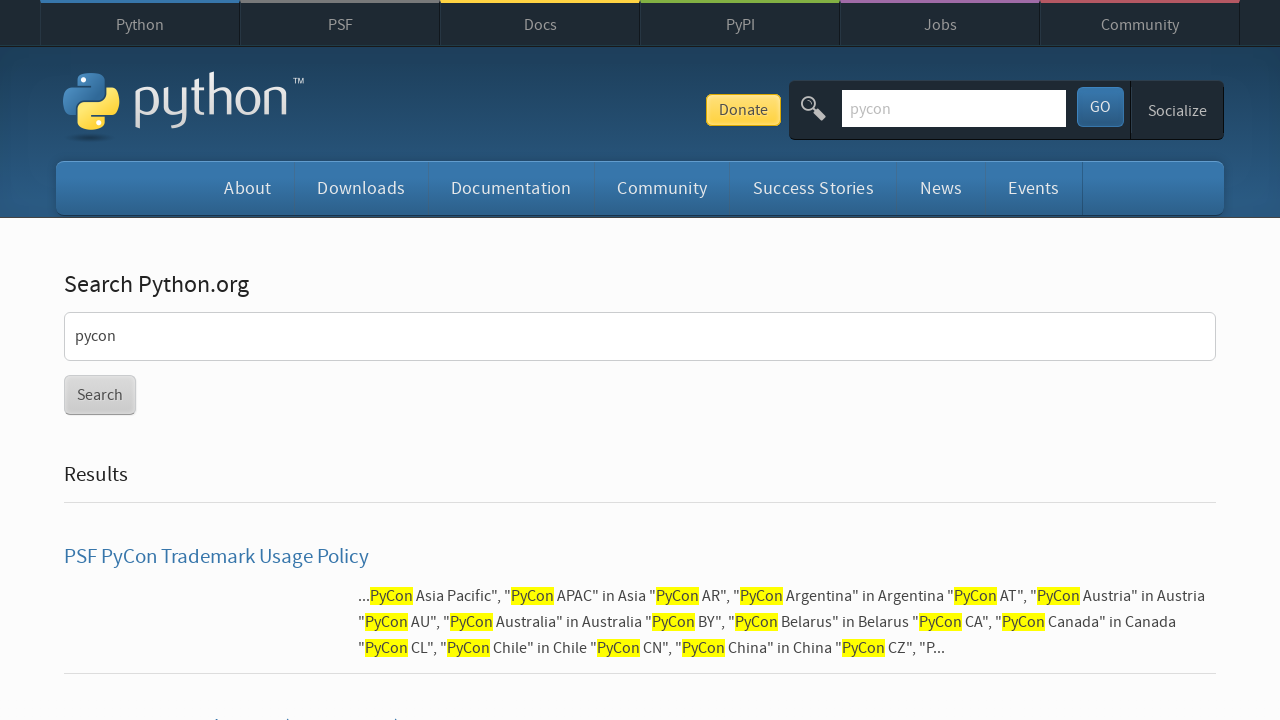

Verified search results are returned (no 'NO resut found' message)
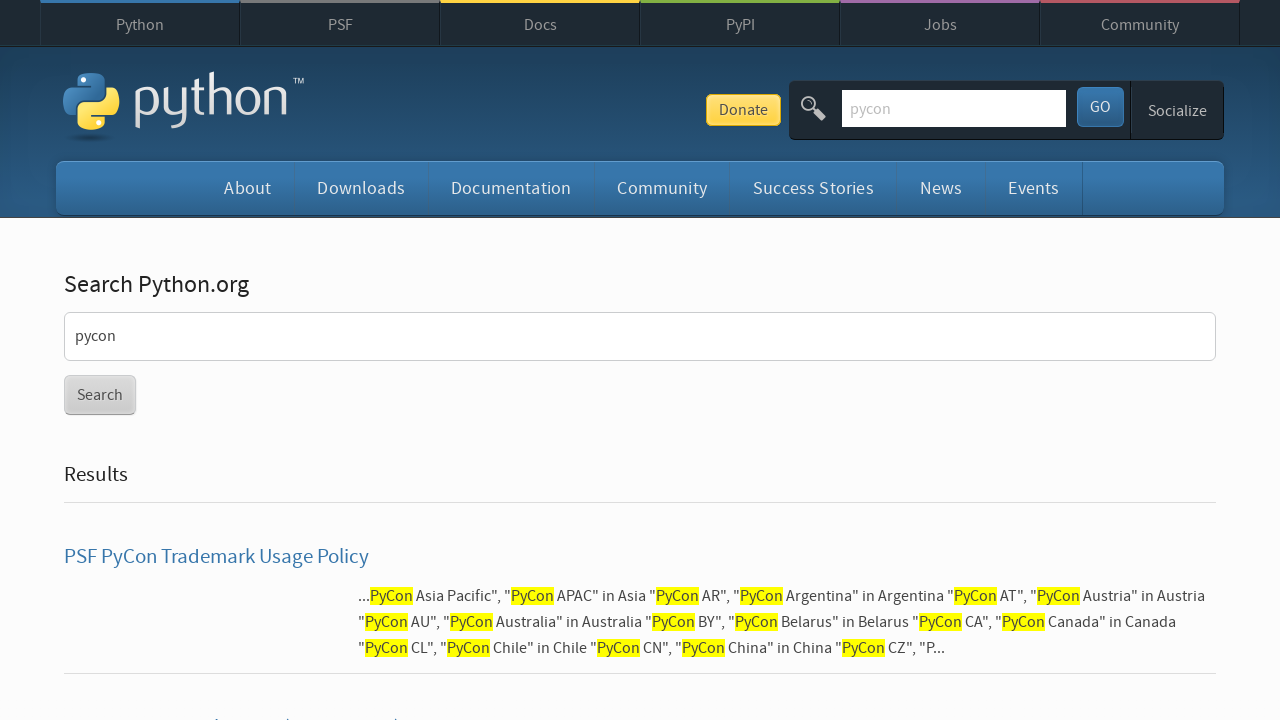

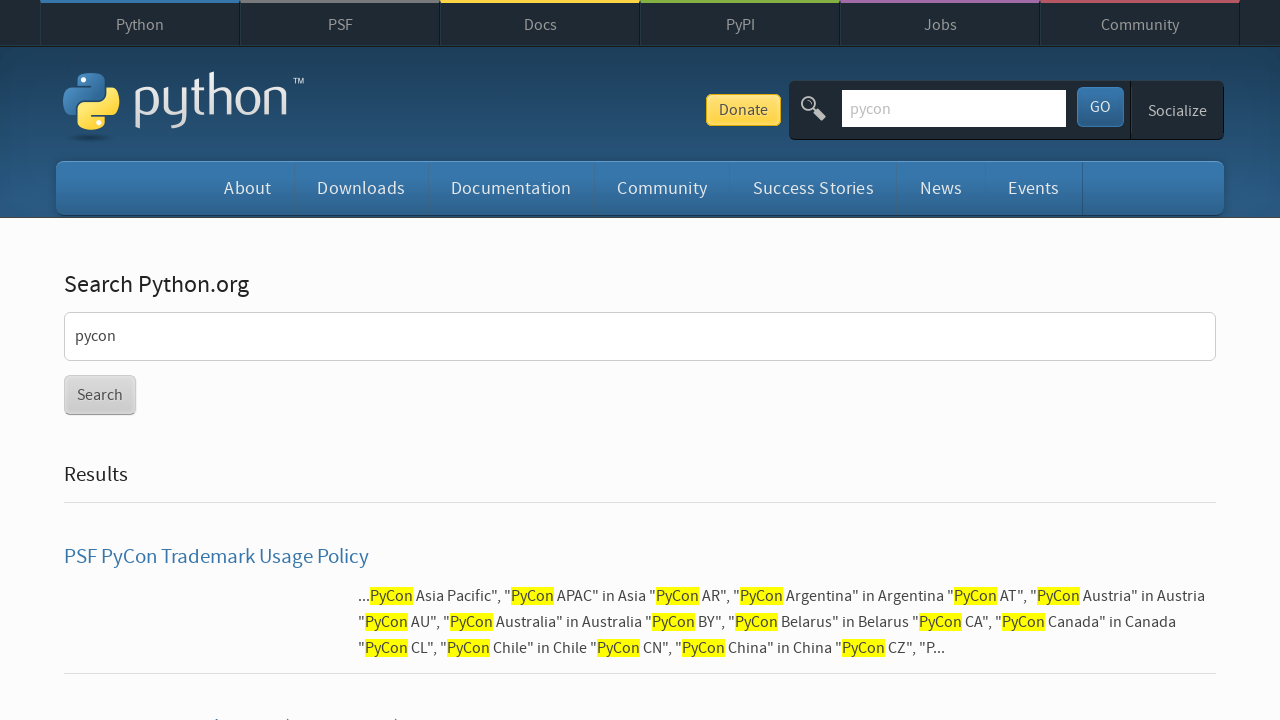